Tests browser tab switching functionality by clicking a button to open a new tab, switching to that tab, and interacting with an element on the new tab

Starting URL: https://demoqa.com/browser-windows

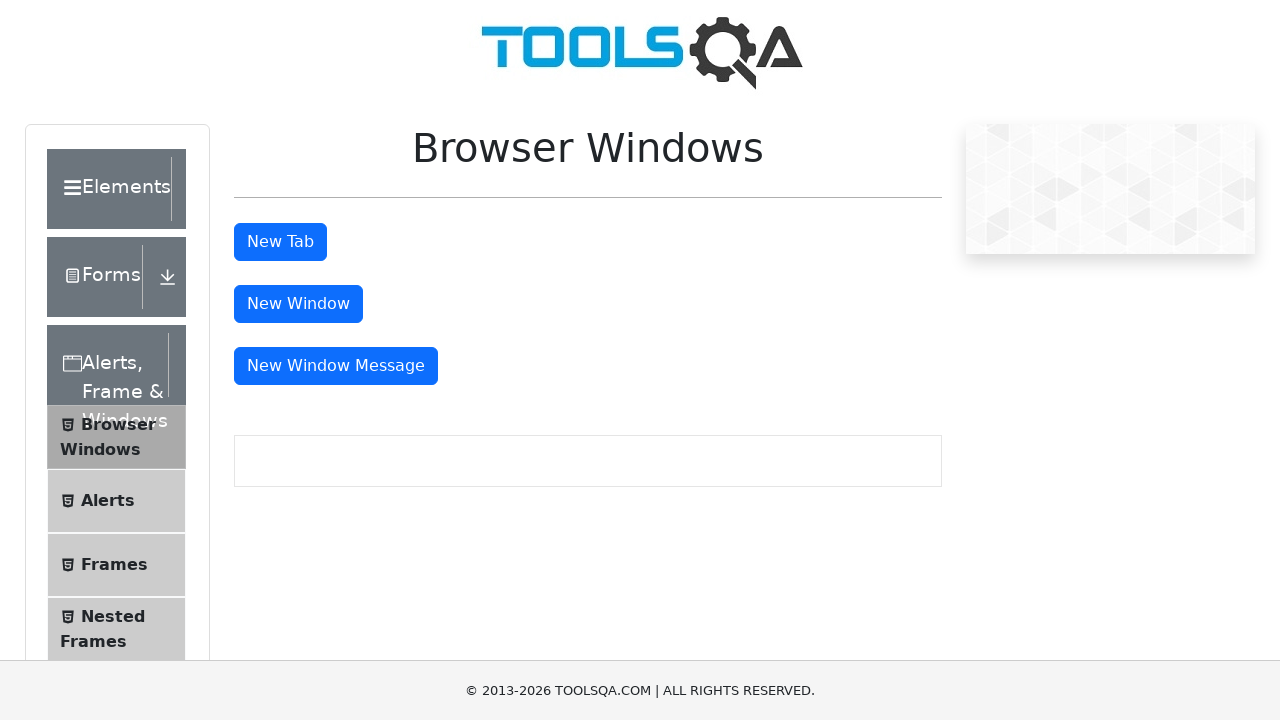

Clicked tab button to open a new tab at (280, 242) on button#tabButton
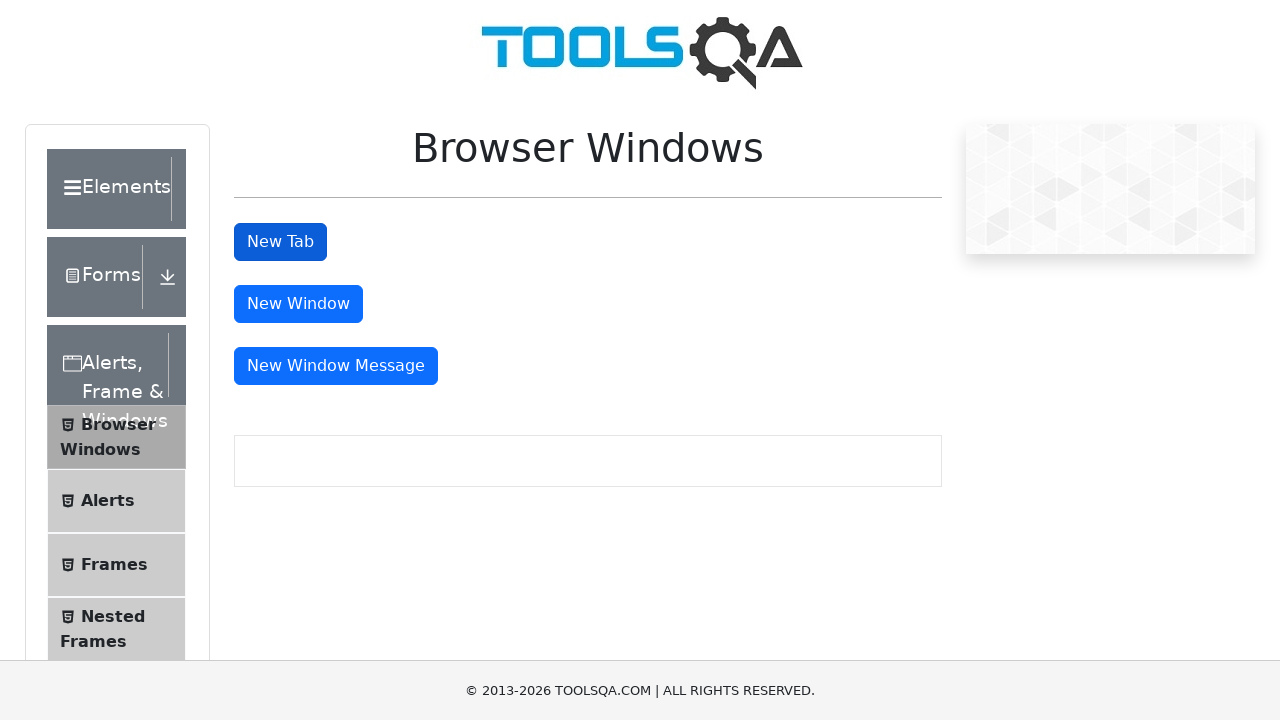

Captured new tab reference
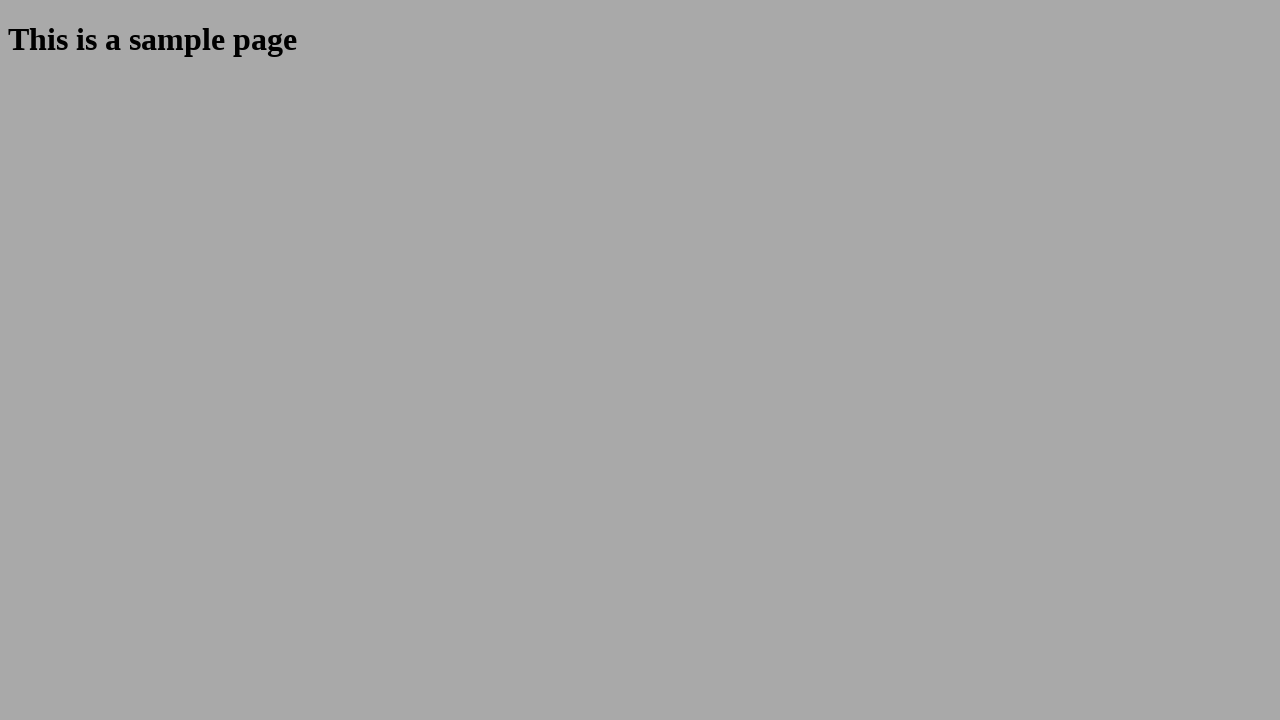

New tab loaded completely
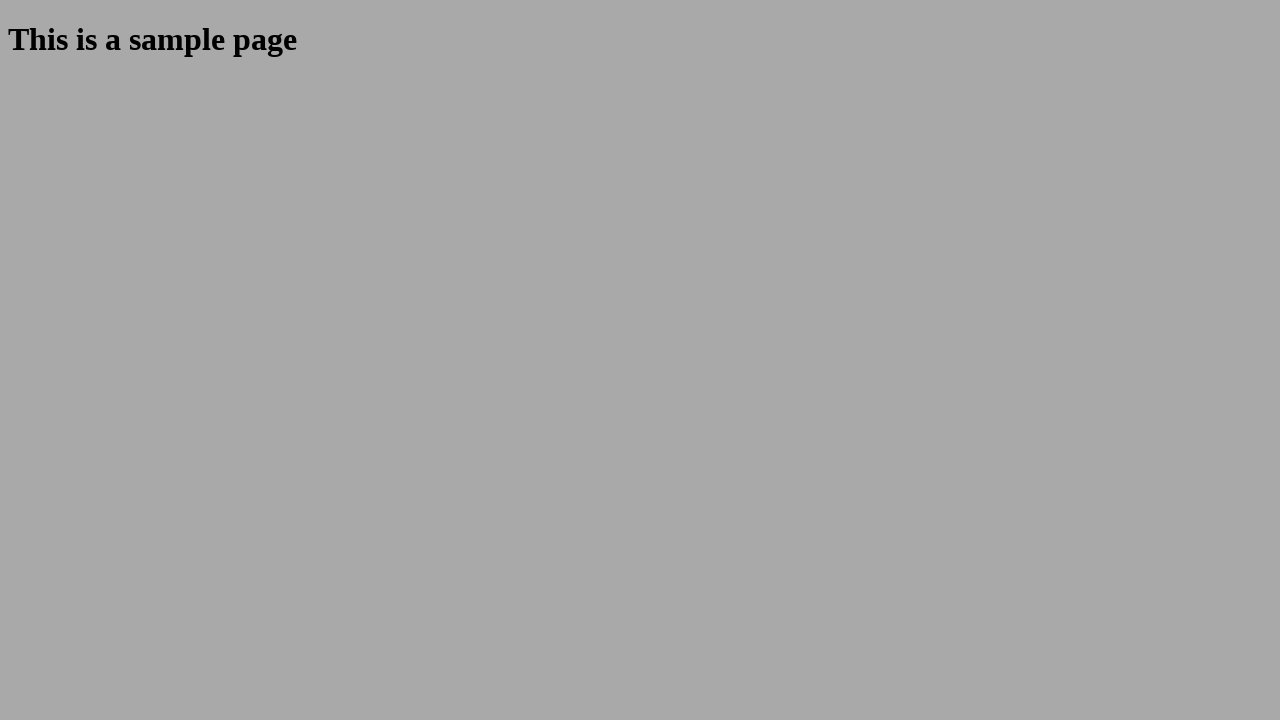

Clicked on sample heading in new tab at (640, 40) on h1#sampleHeading
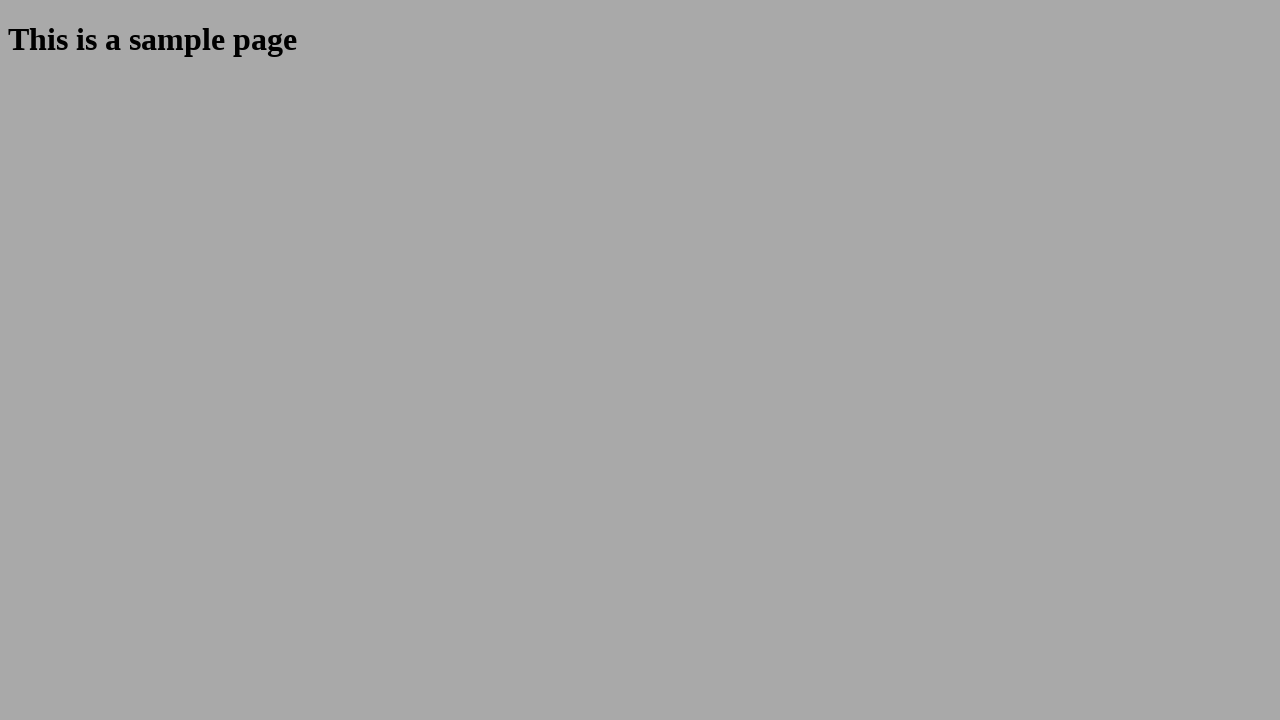

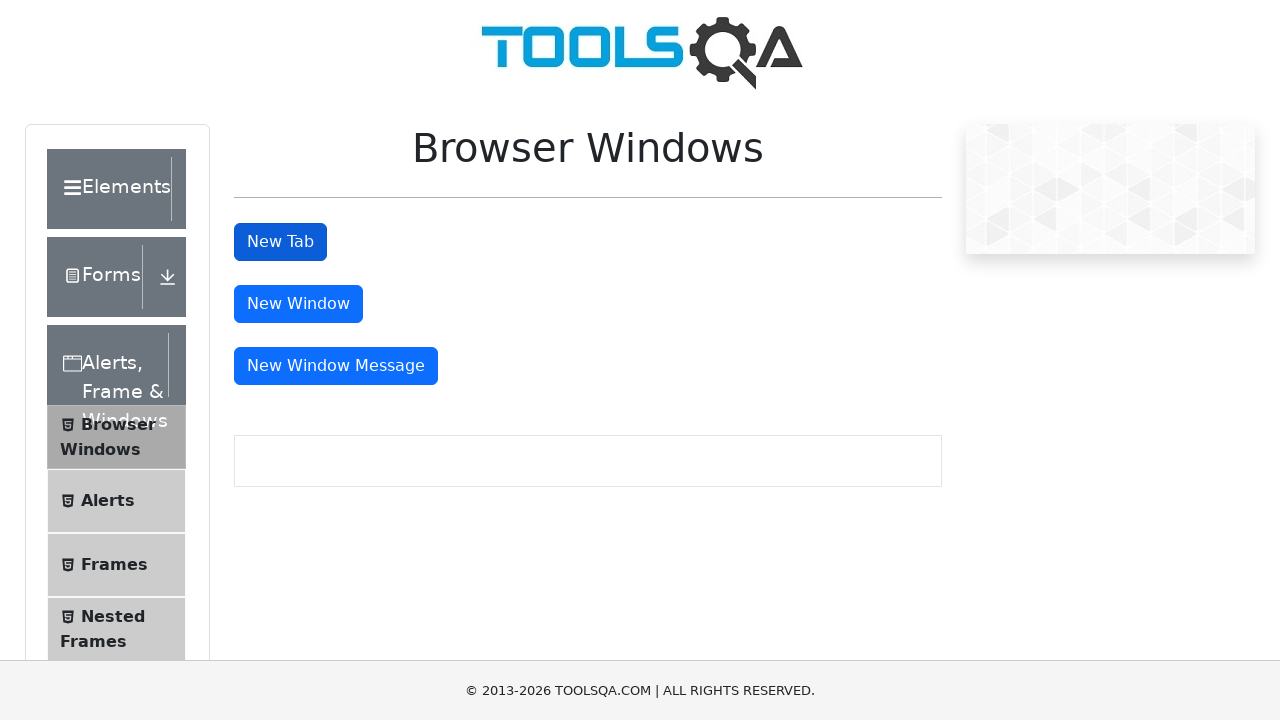